Navigates to the Rahul Shetty Academy Automation Practice page and verifies the page loads by checking the title

Starting URL: https://www.rahulshettyacademy.com/AutomationPractice/

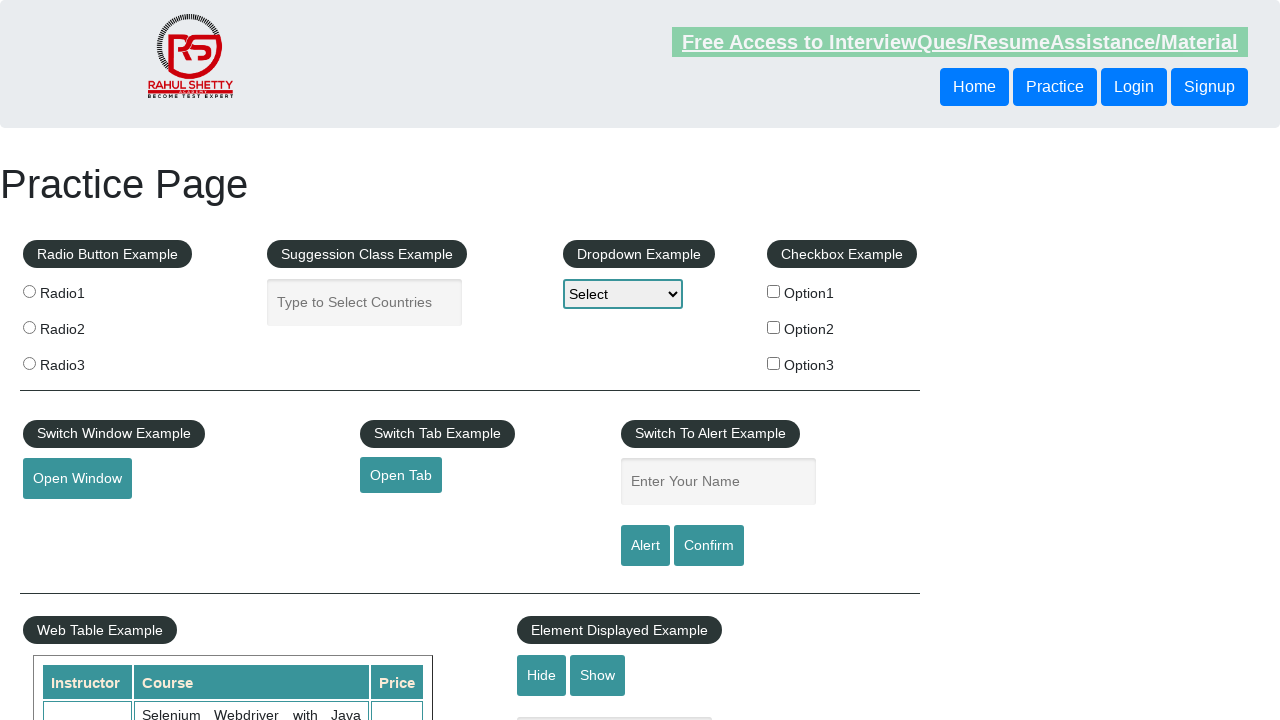

Waited for page to reach domcontentloaded state
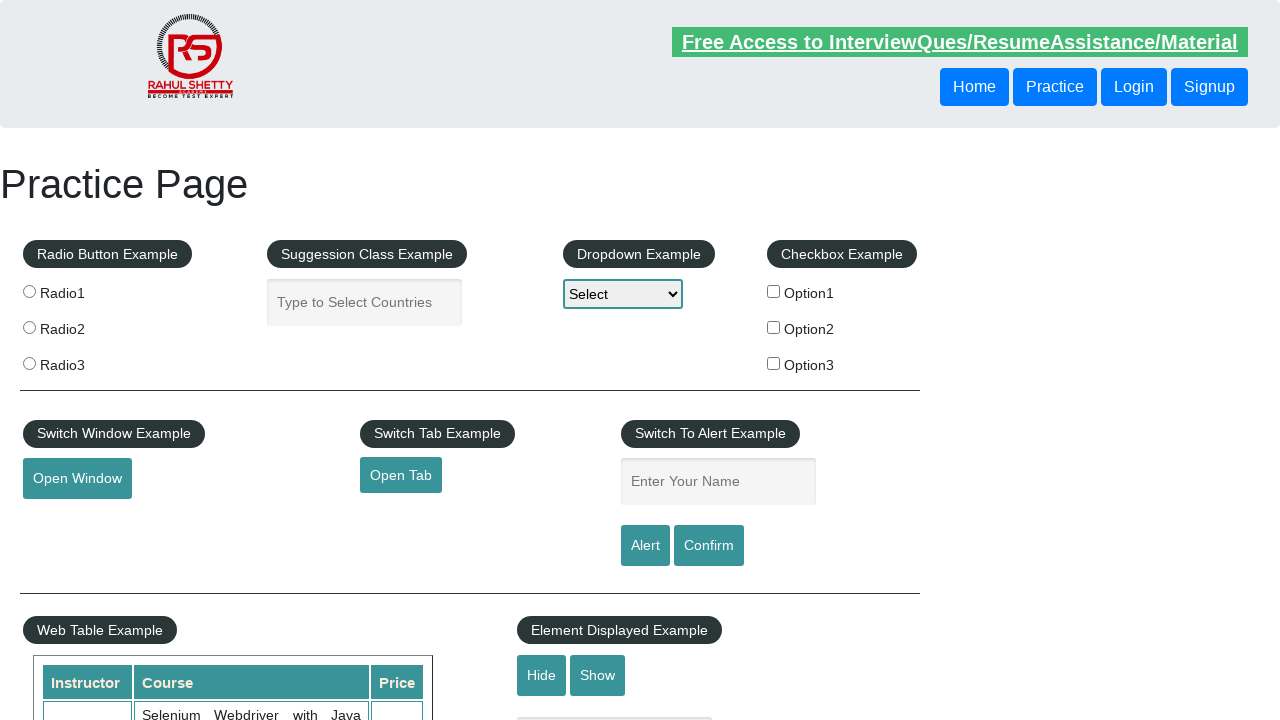

Retrieved page title: Practice Page
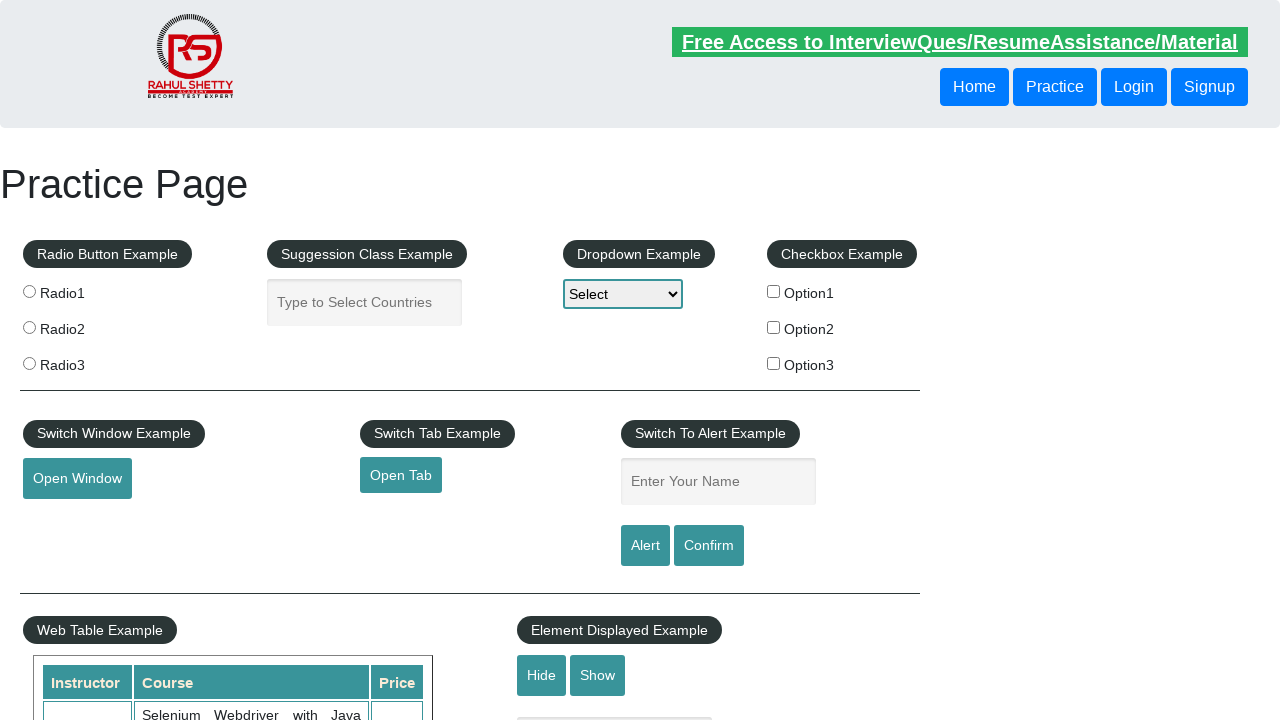

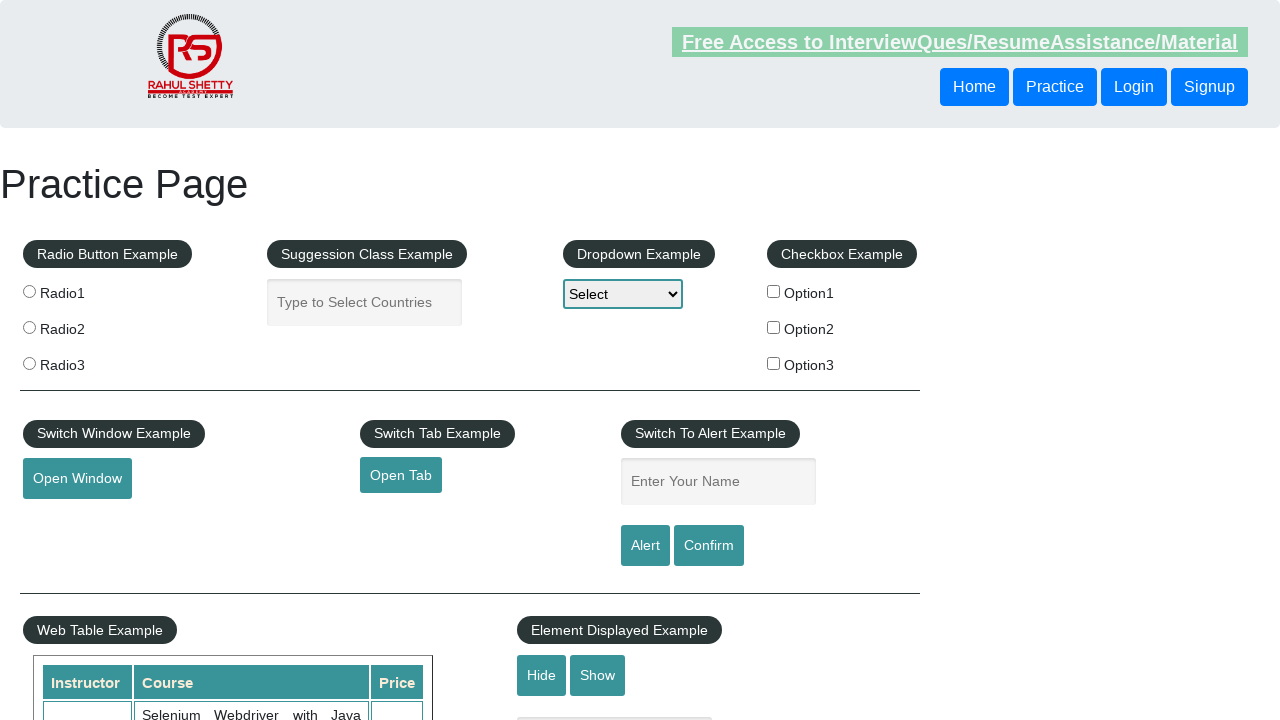